Navigates through legacy CMS pages on the Flinders University website including library, health, medicine, and science pages

Starting URL: http://www.flinders.edu.au/library

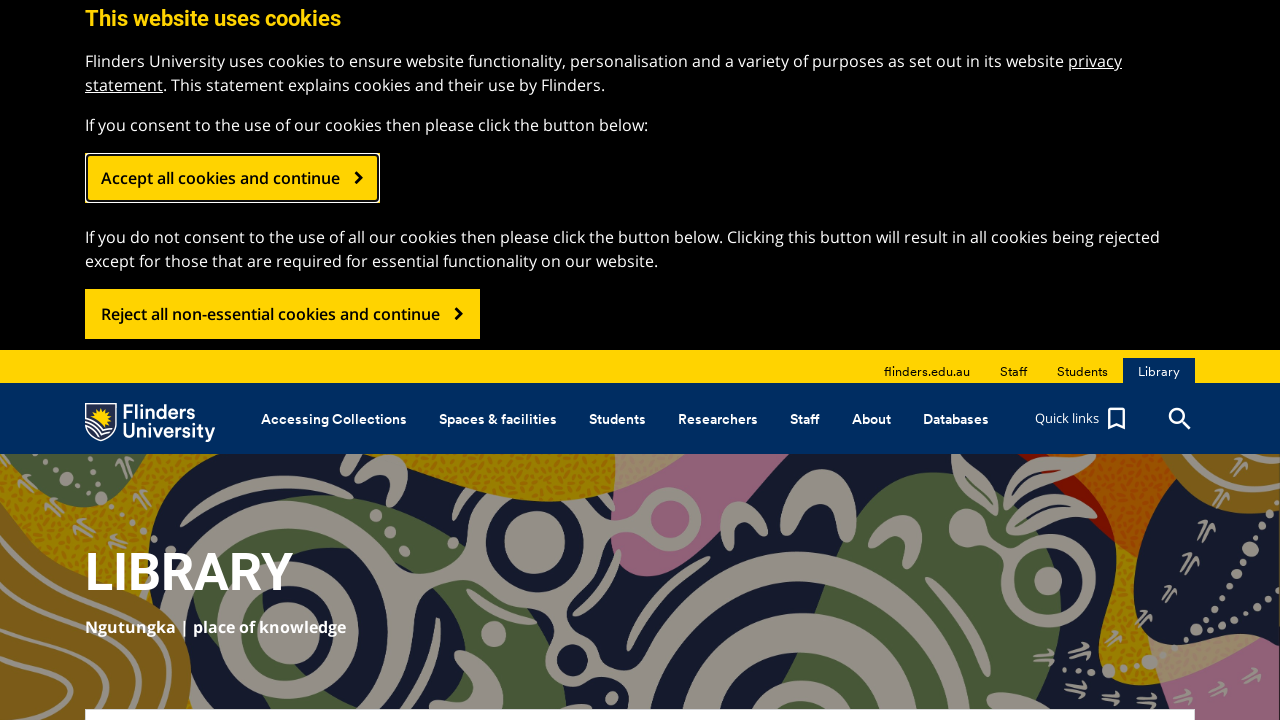

Navigated to EHL (Education, Humanities and Law) page
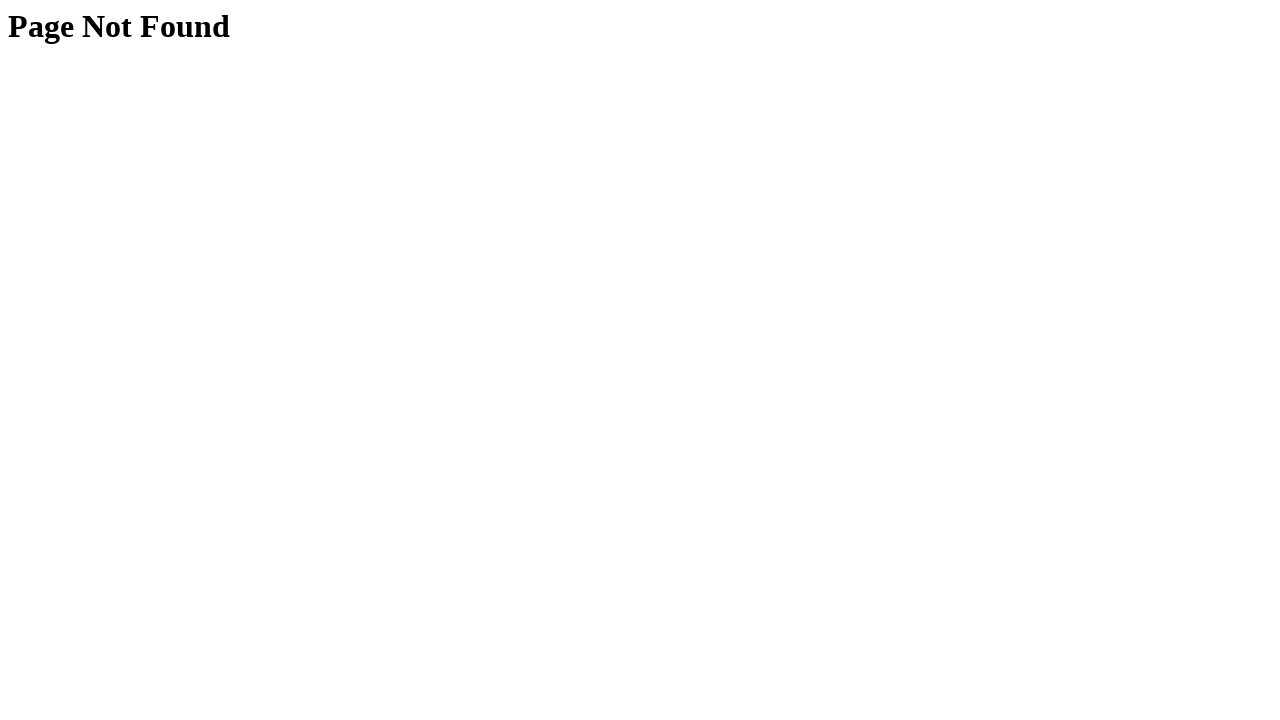

Navigated to Medicine page
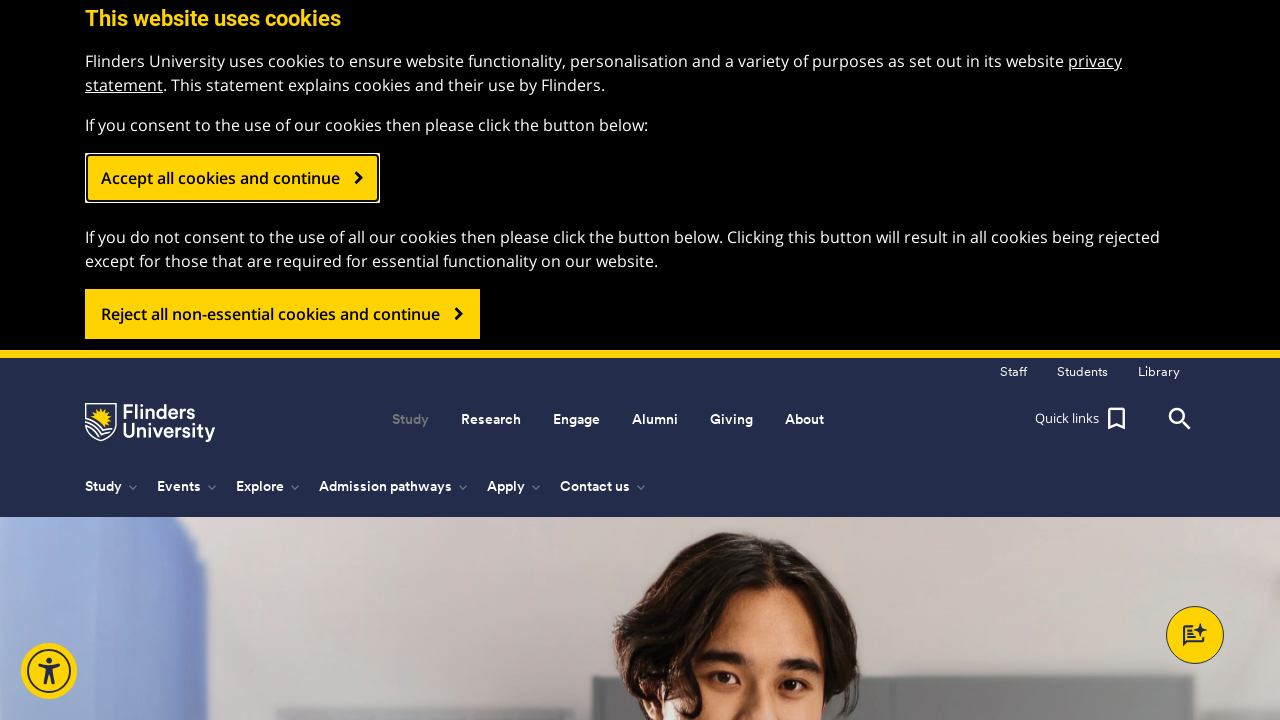

Navigated to Nursing page
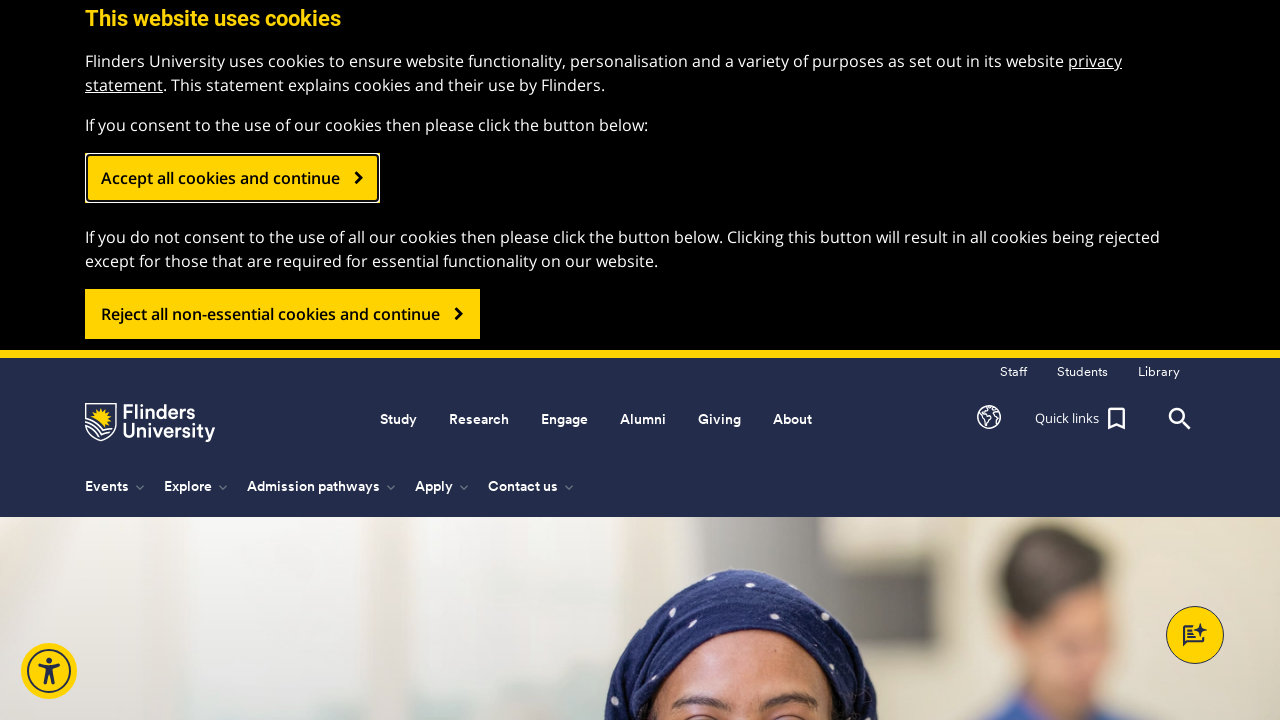

Navigated to SOHS (School of Health Sciences) page
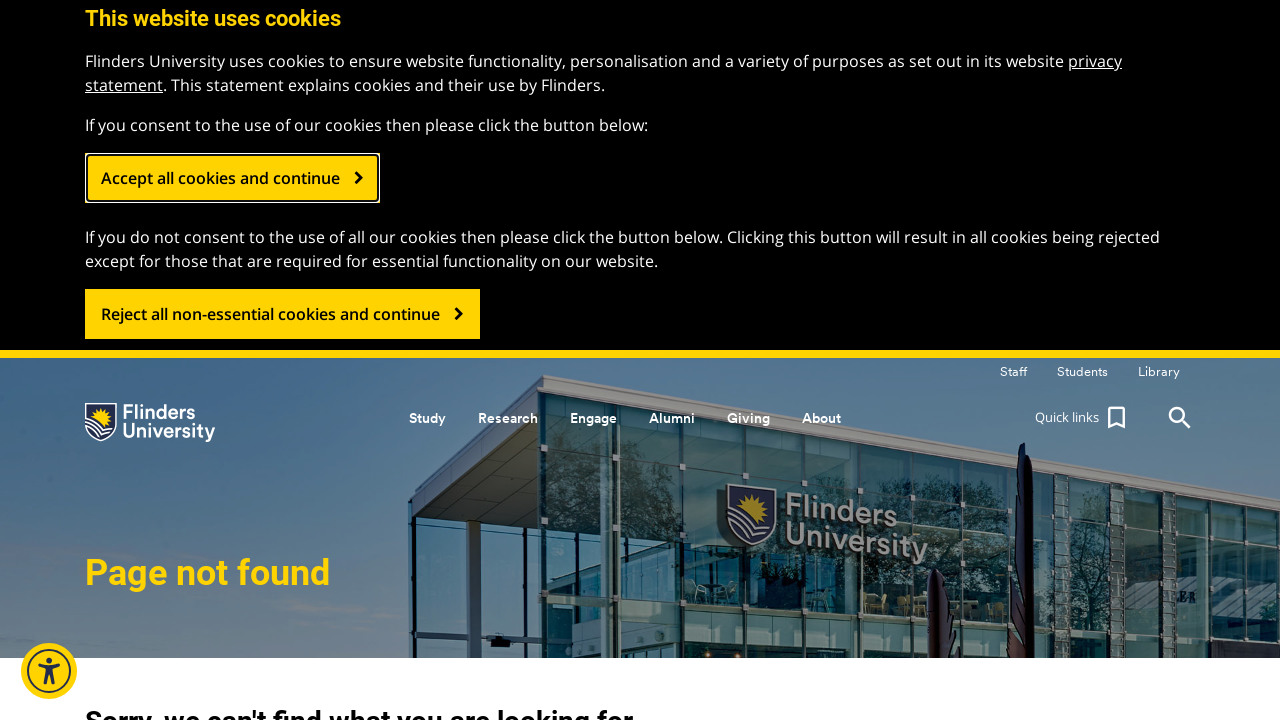

Navigated to SABS (School of Biological Sciences) page
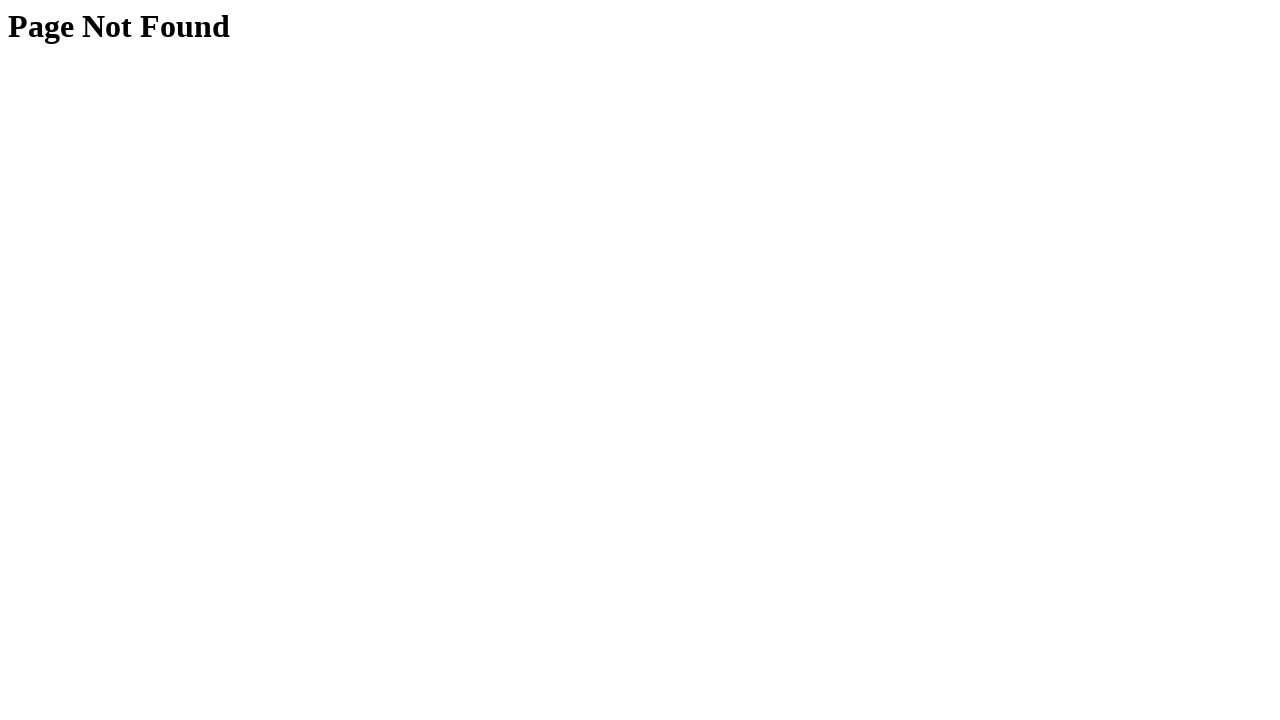

Navigated to Science and Engineering page
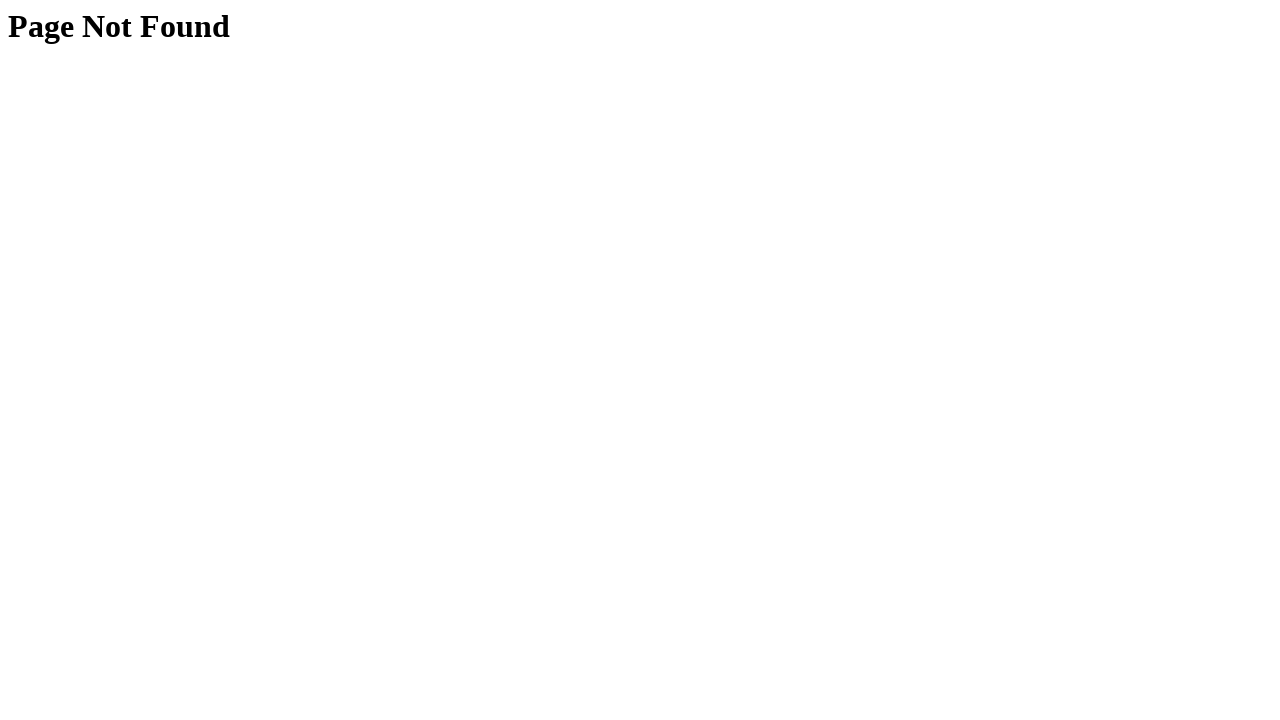

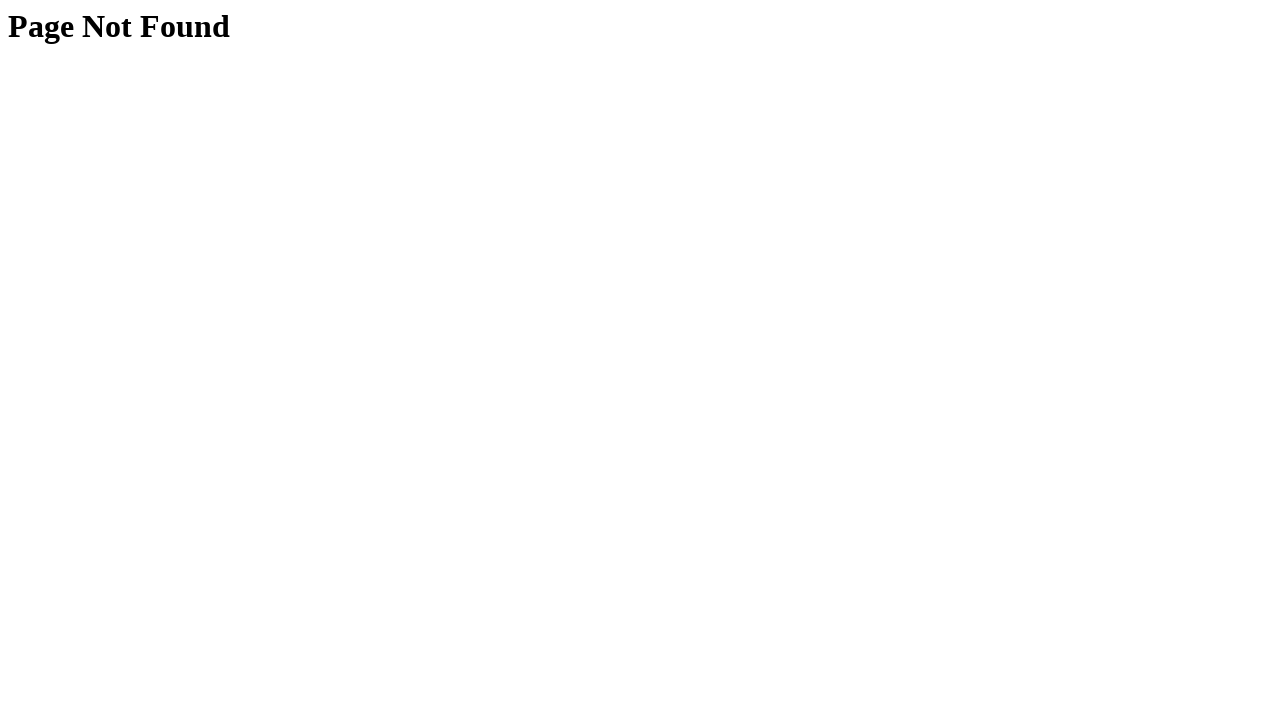